Solves a math problem by extracting a value from an element attribute, calculating the result, and submitting a form with the answer along with checkbox selections

Starting URL: http://suninjuly.github.io/get_attribute.html

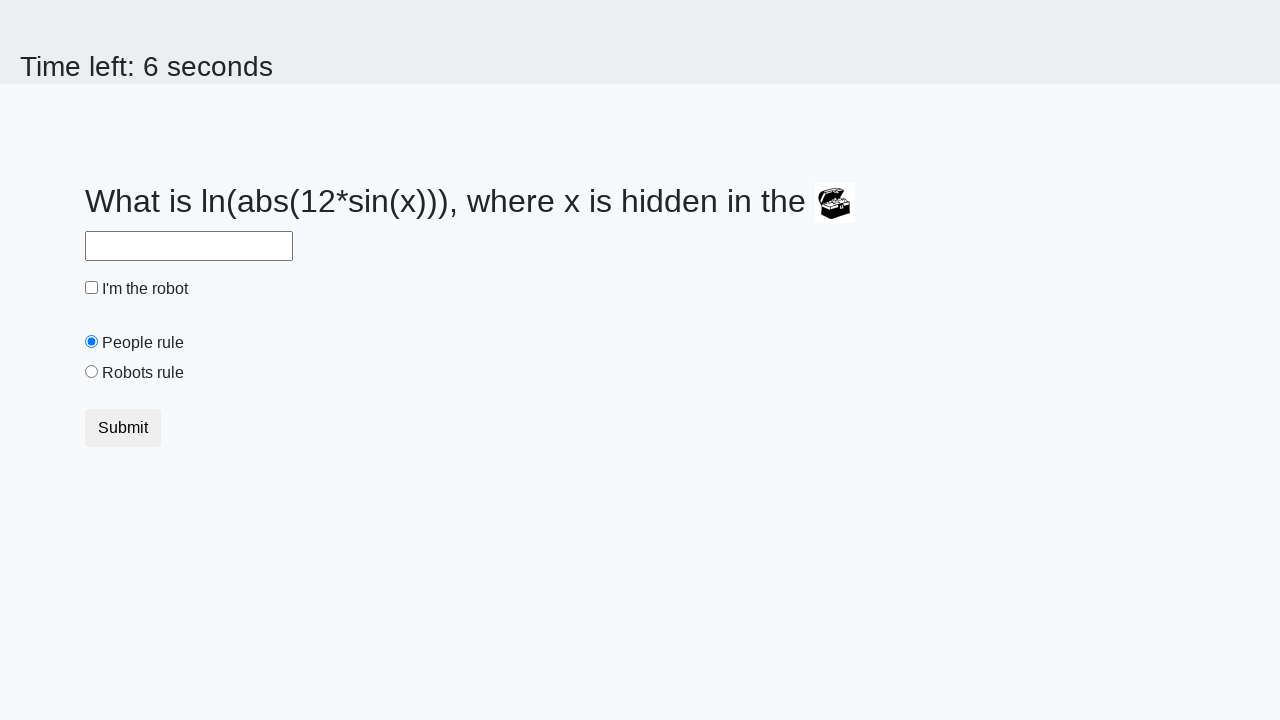

Located treasure element
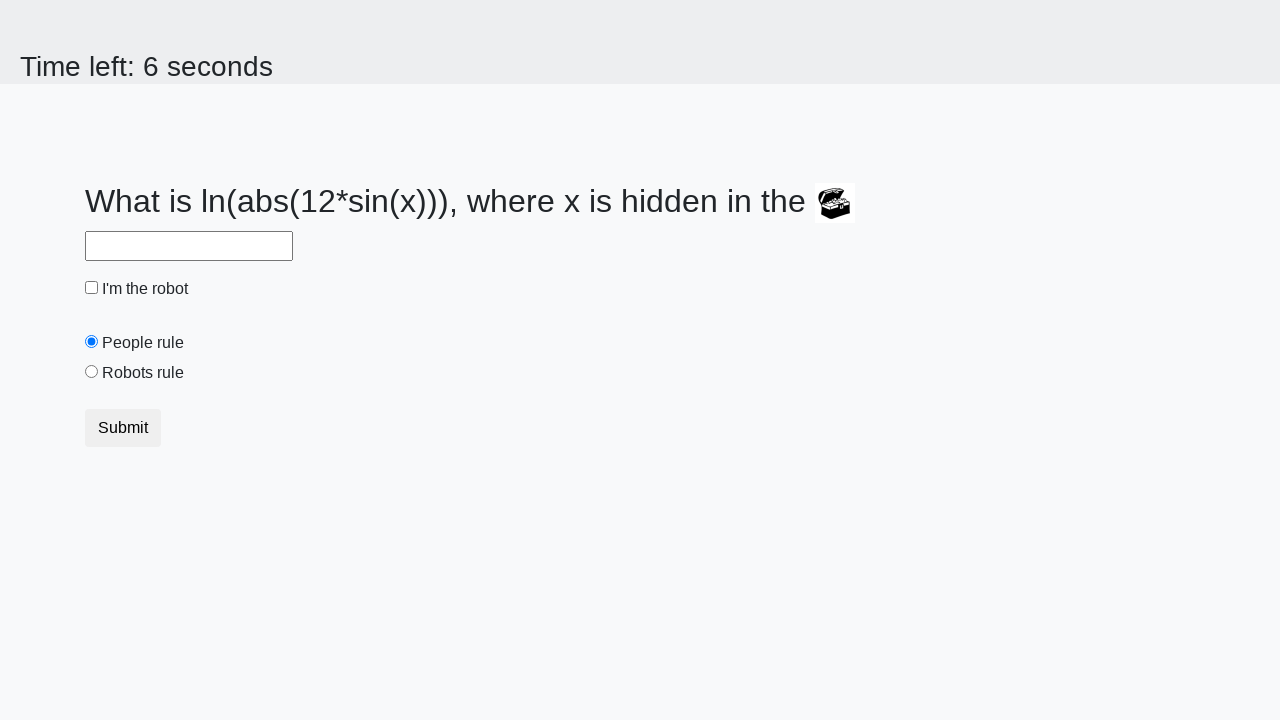

Extracted valuex attribute from treasure element
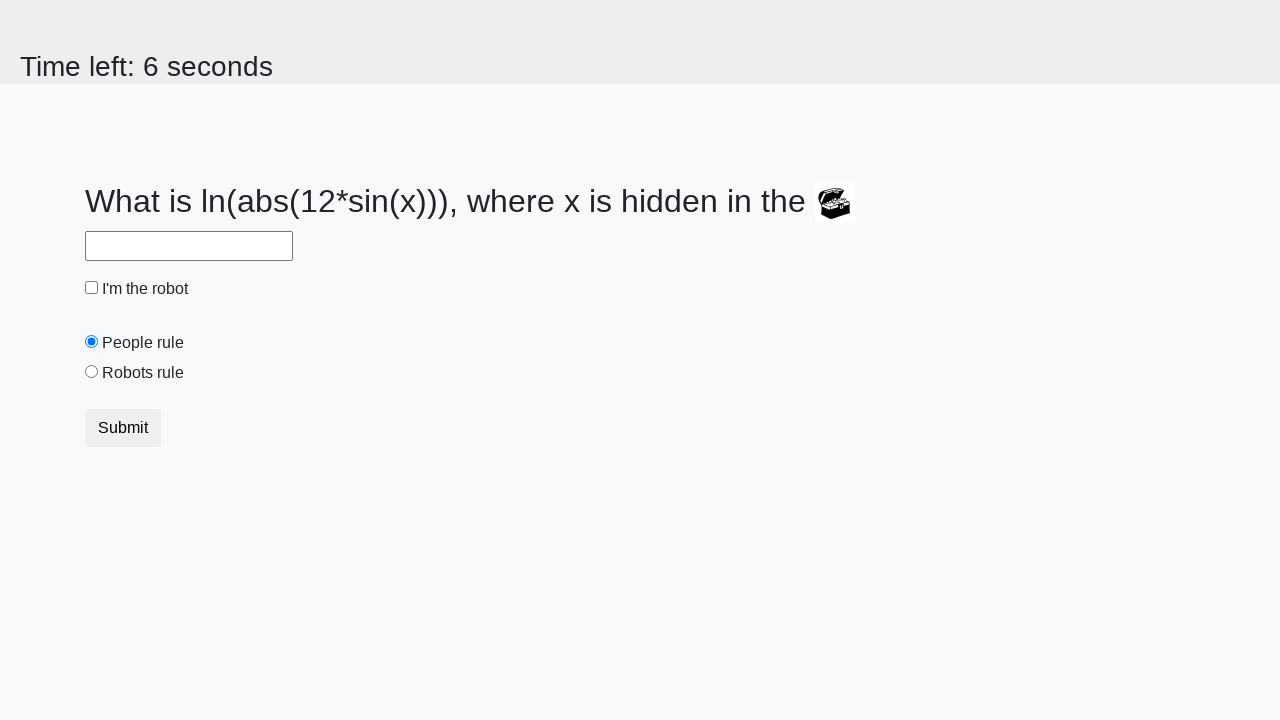

Calculated math result: 1.113789973709513
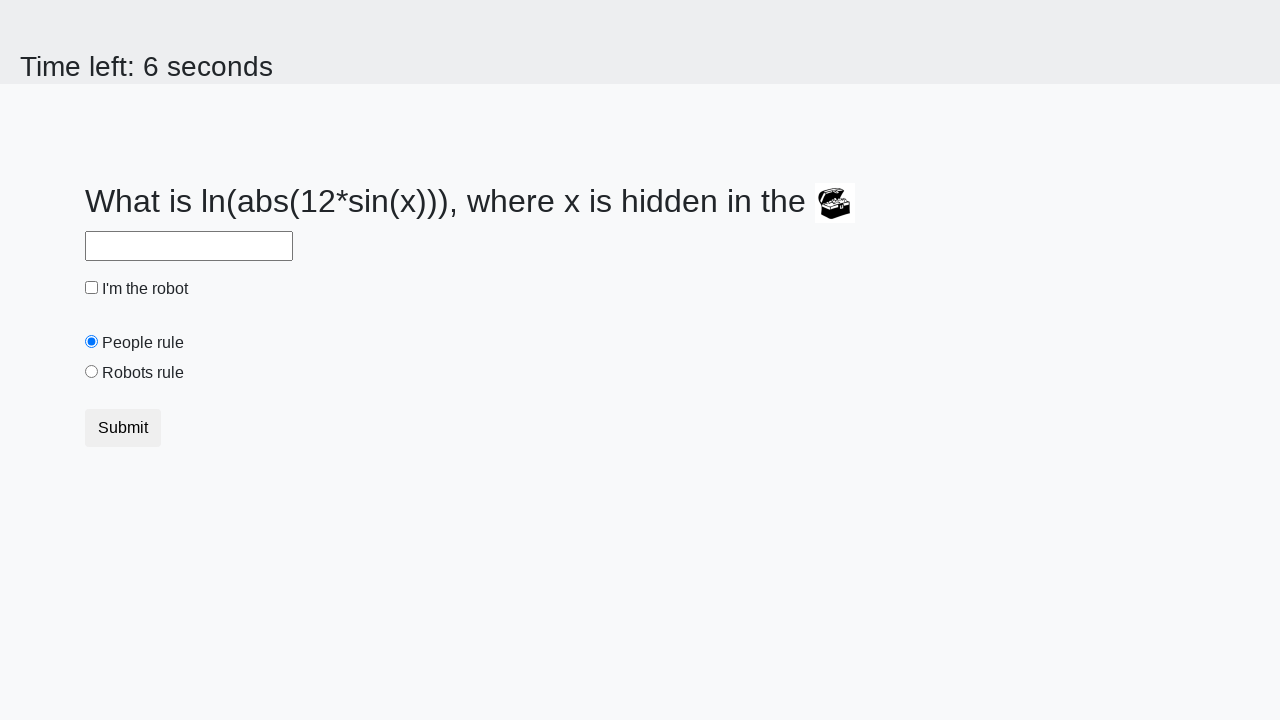

Filled answer field with calculated value on #answer
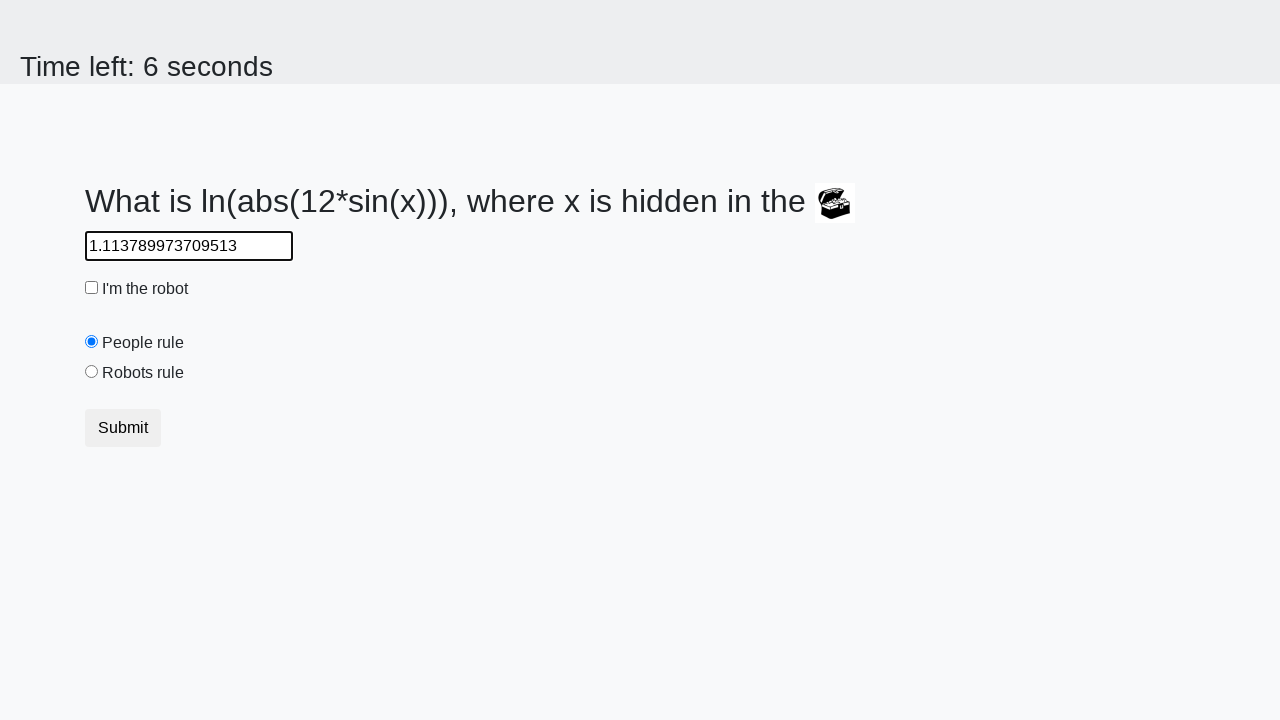

Clicked robot checkbox at (92, 288) on #robotCheckbox
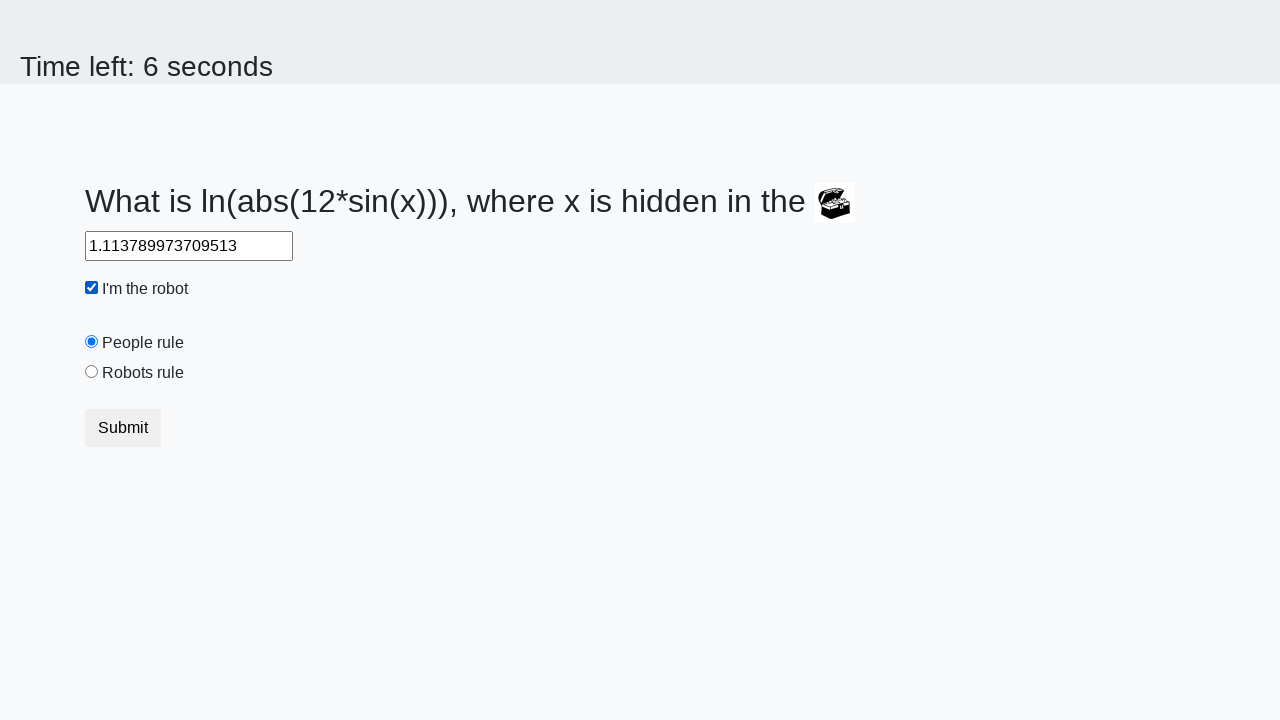

Clicked robots rule radio button at (92, 372) on #robotsRule
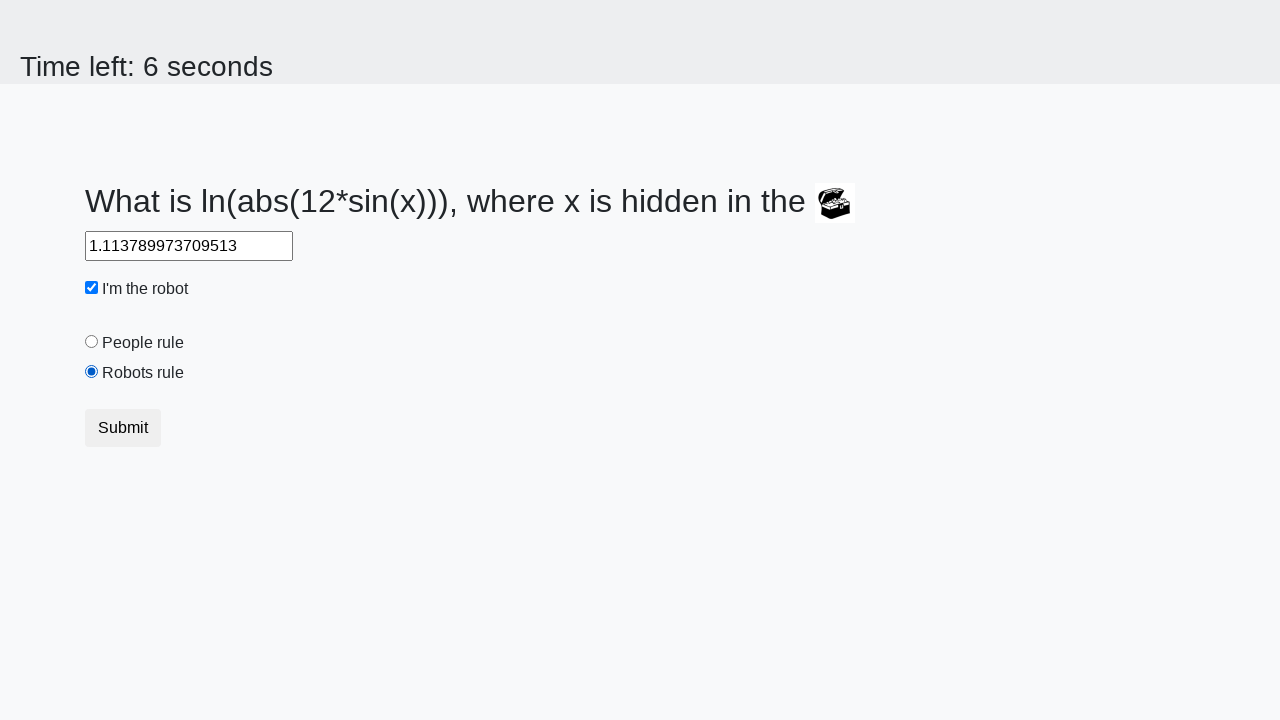

Clicked submit button to submit form at (123, 428) on button.btn
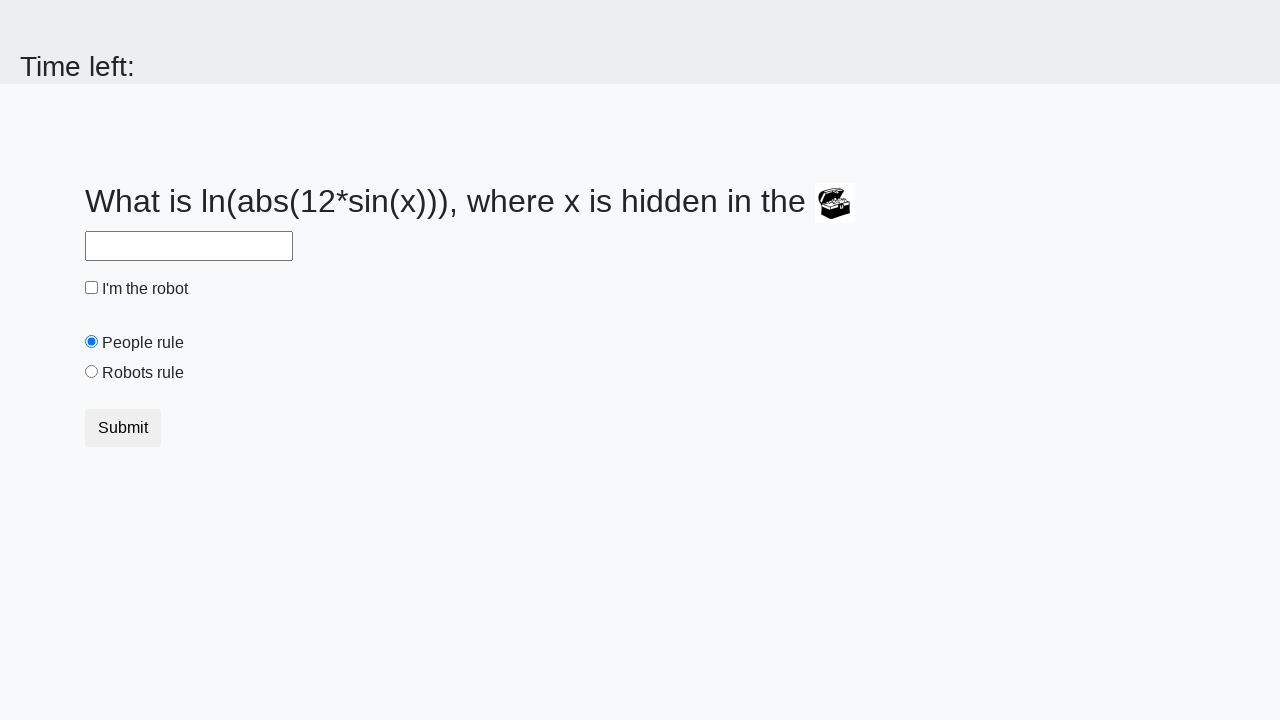

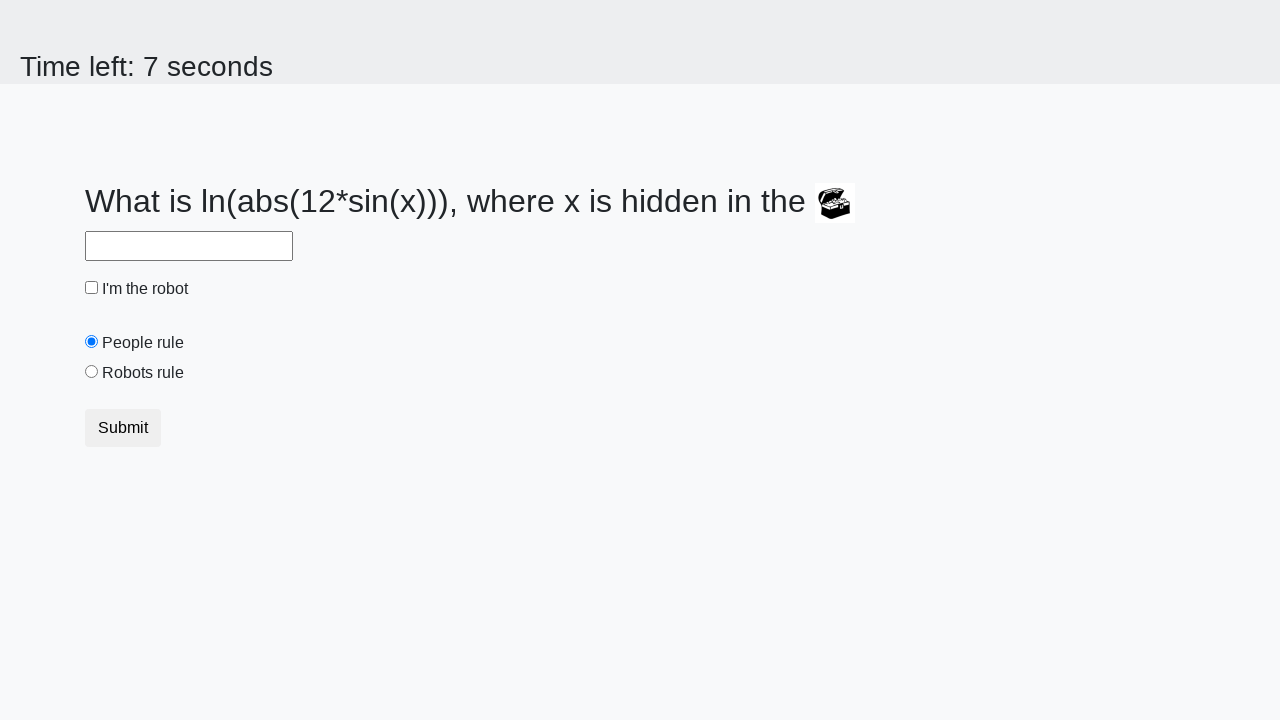